Tests clicking a link and verifying the notification message that appears

Starting URL: https://the-internet.herokuapp.com/notification_message_rendered

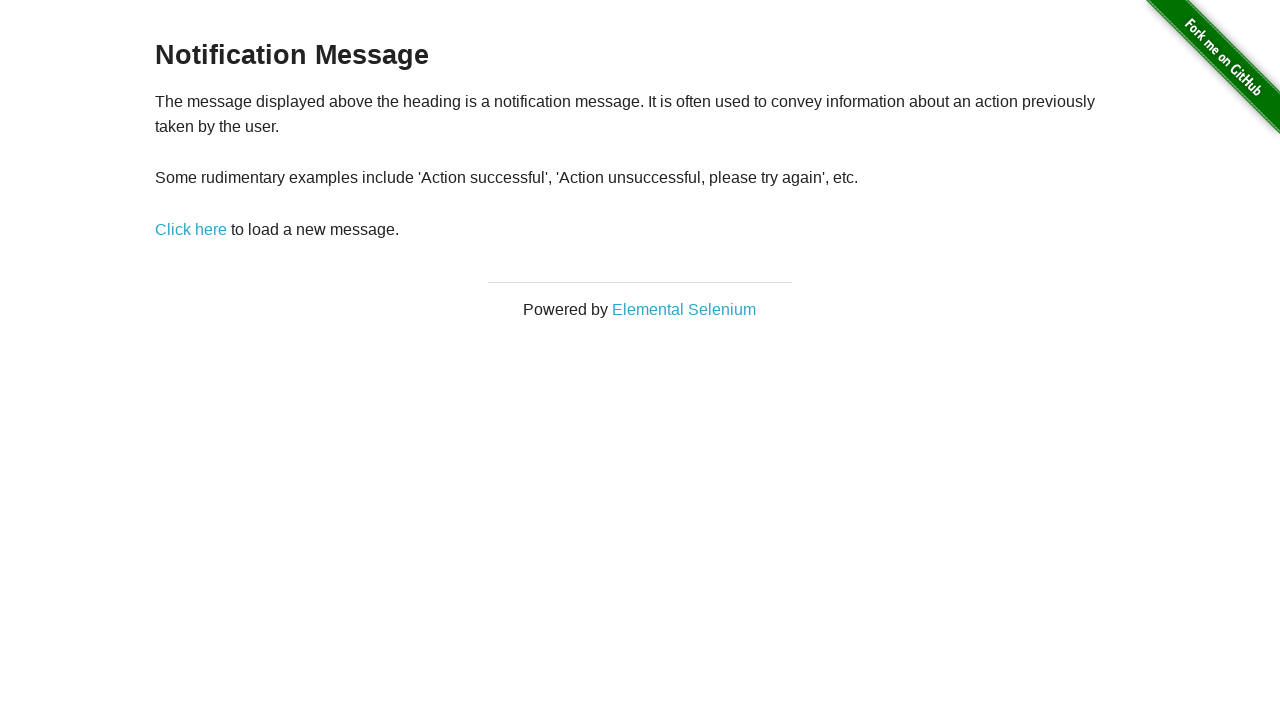

Clicked the notification link at (191, 229) on text=Click here
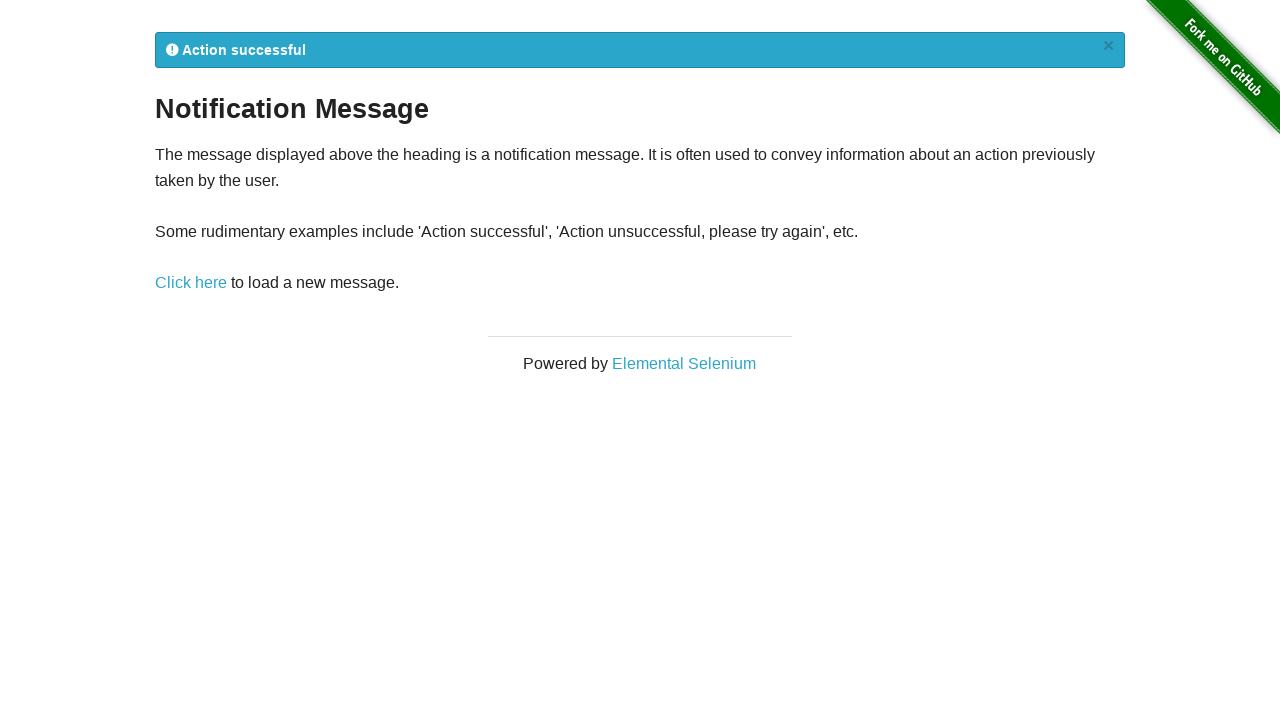

Notification message appeared
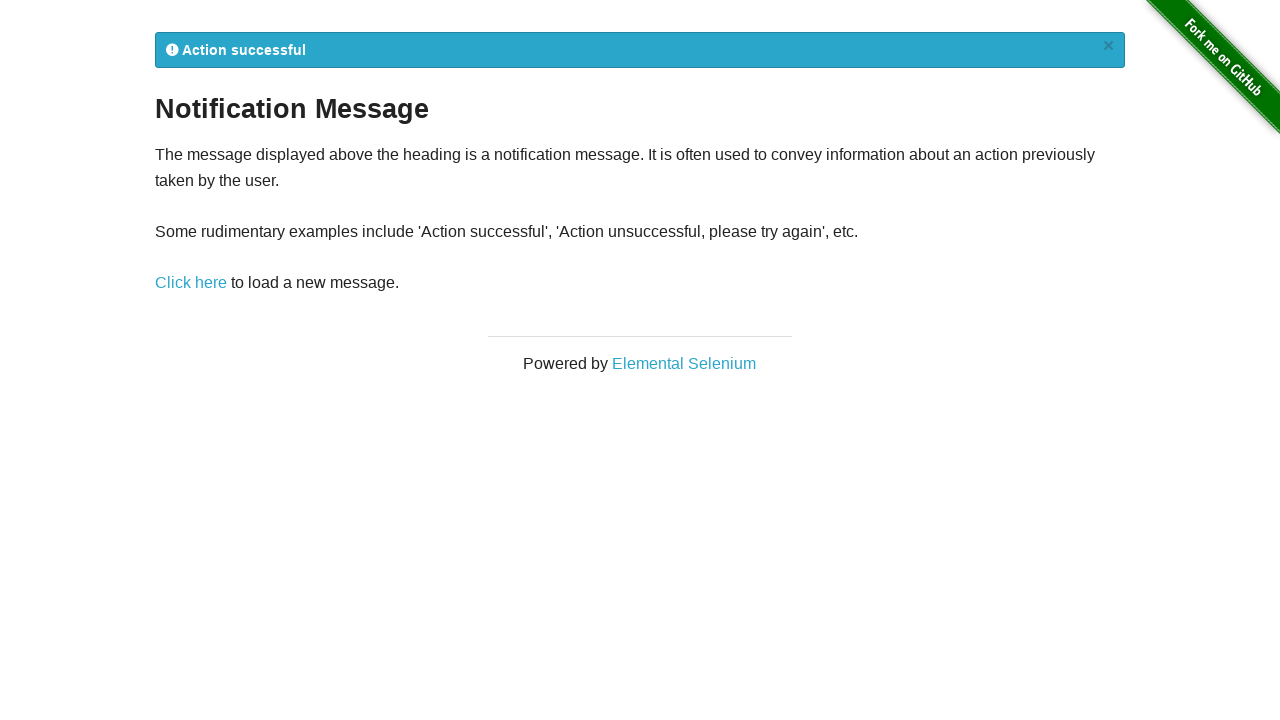

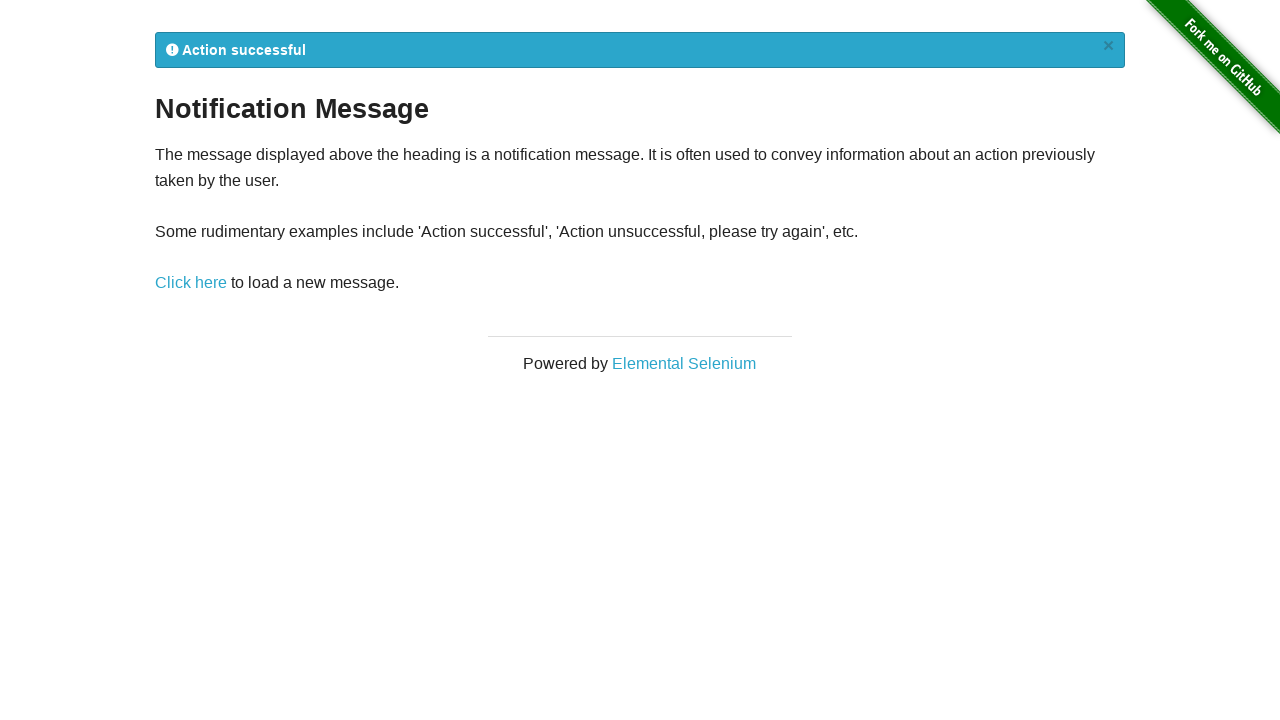